Tests autocomplete dropdown functionality by typing "UNI" and navigating through dropdown options using arrow keys to select "UNITED STATES"

Starting URL: http://qaclickacademy.com/practice.php

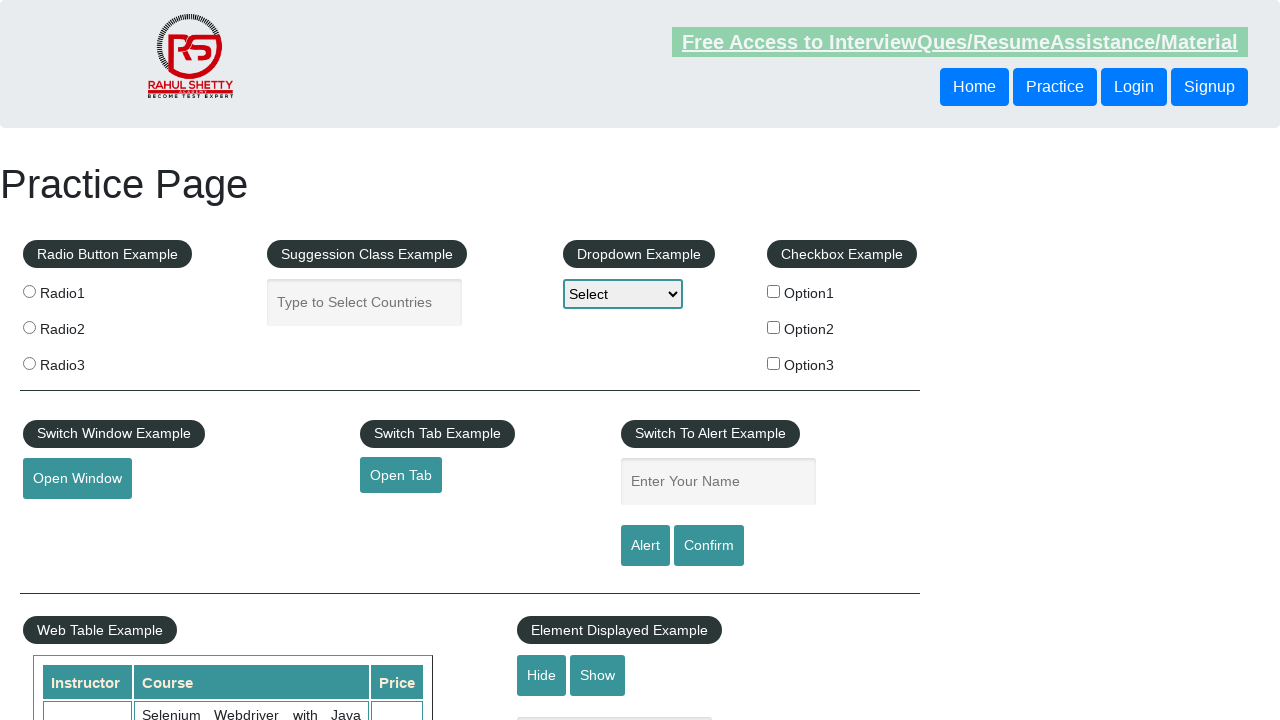

Typed 'UNI' into autocomplete field on #autocomplete
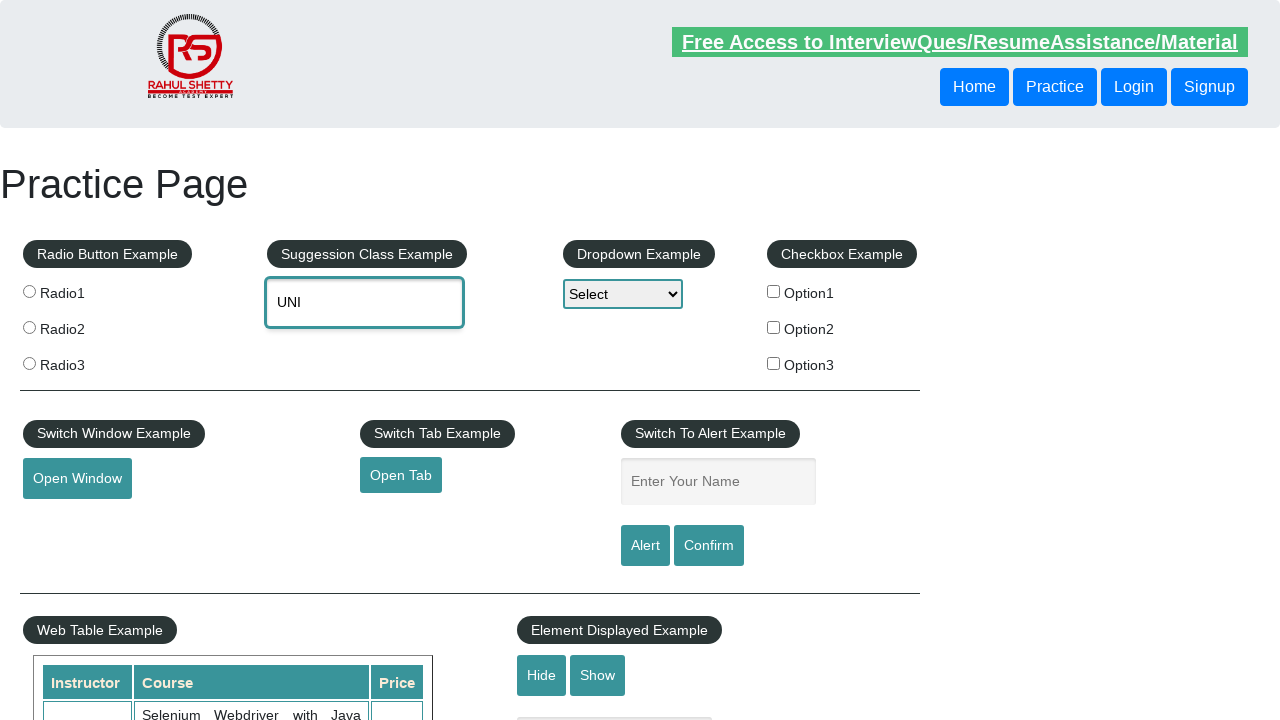

Pressed ArrowDown to open dropdown menu on #autocomplete
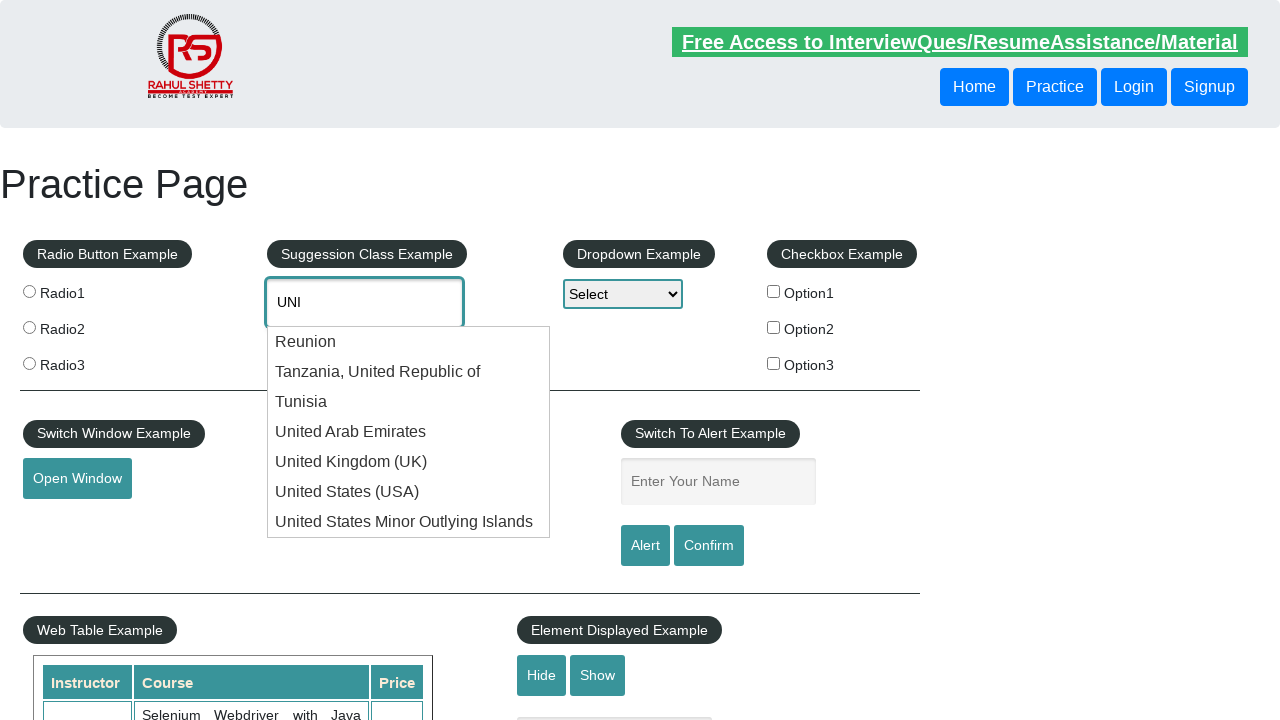

Retrieved current autocomplete field value via JavaScript
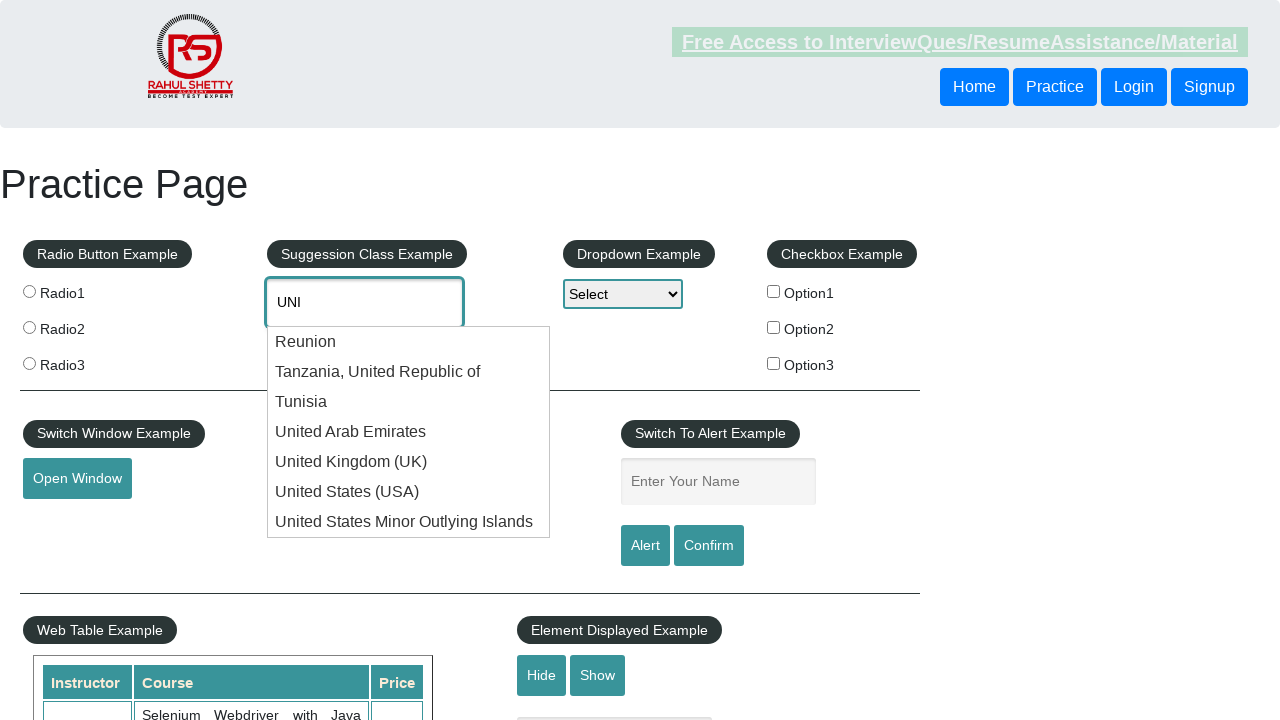

Pressed ArrowDown to navigate to next dropdown option (attempt 1) on #autocomplete
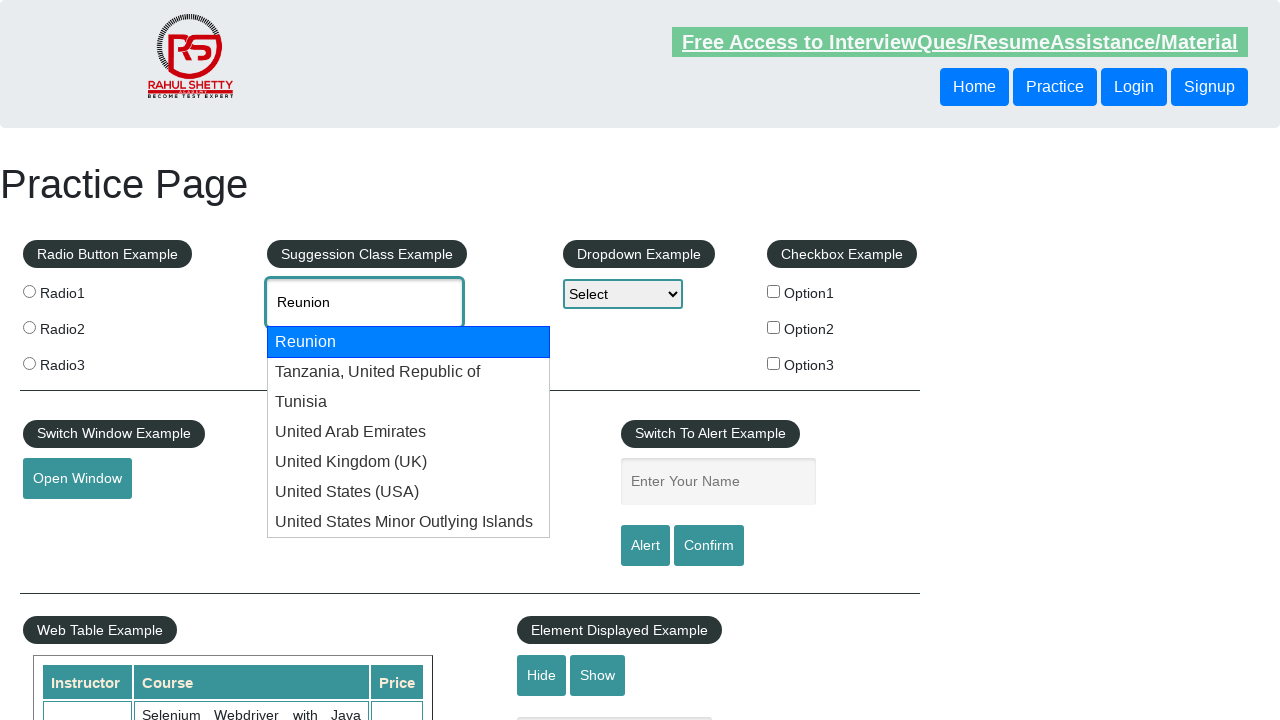

Retrieved updated value: Reunion
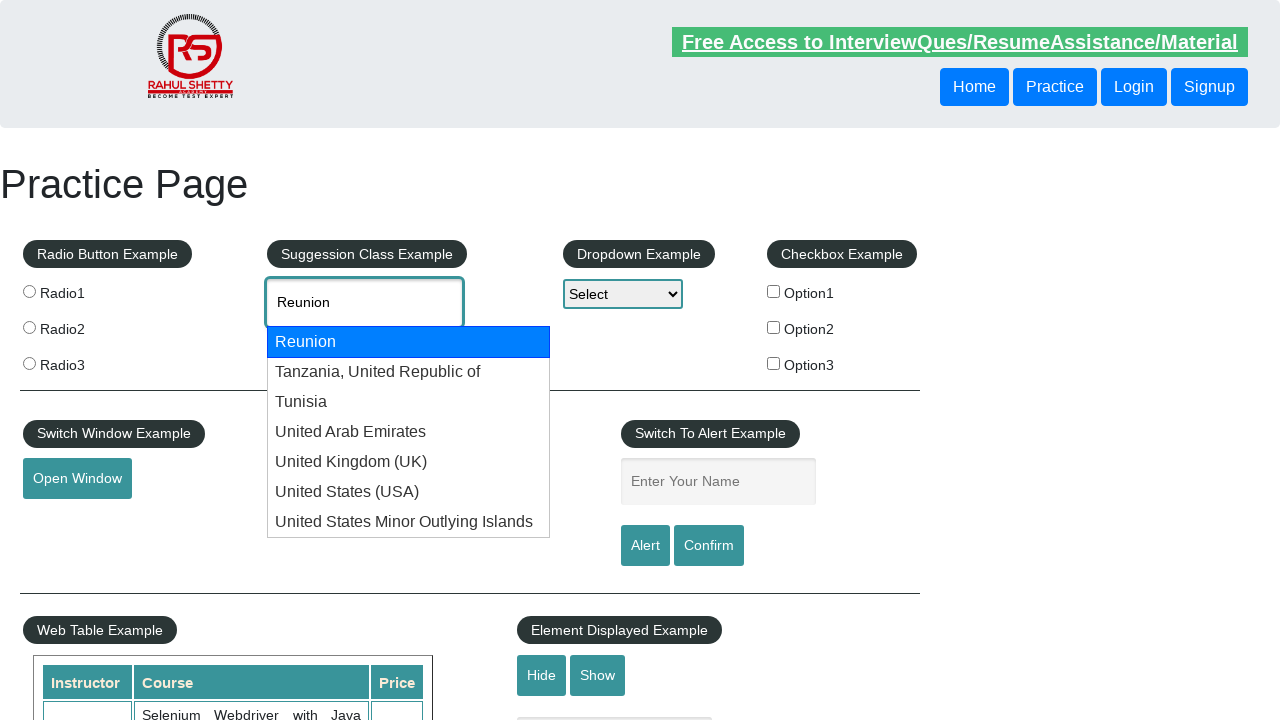

Pressed ArrowDown to navigate to next dropdown option (attempt 2) on #autocomplete
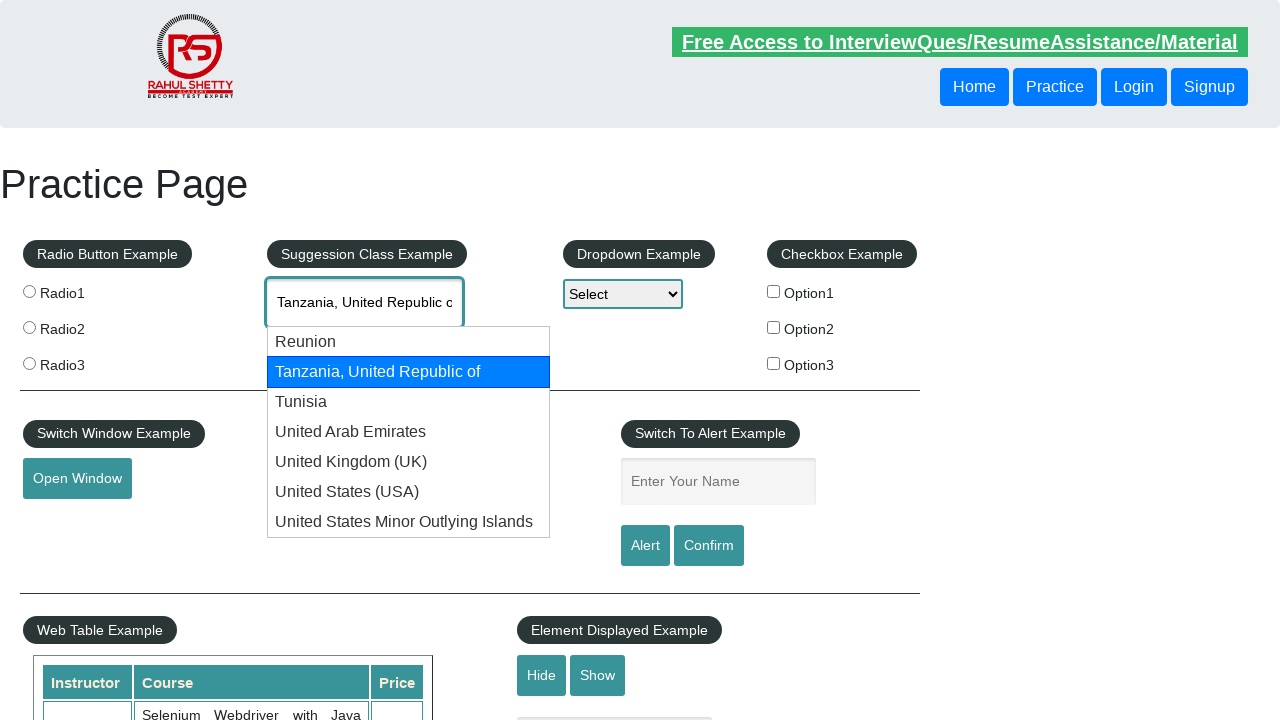

Retrieved updated value: Tanzania, United Republic of
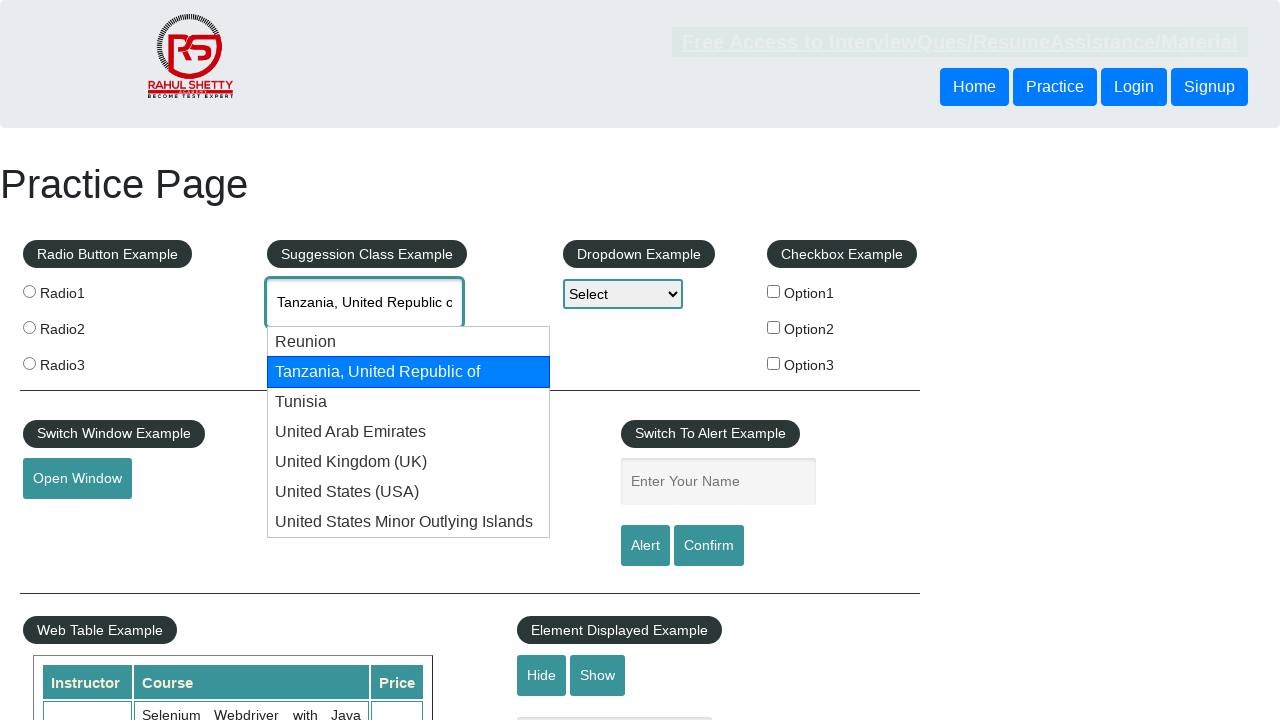

Pressed ArrowDown to navigate to next dropdown option (attempt 3) on #autocomplete
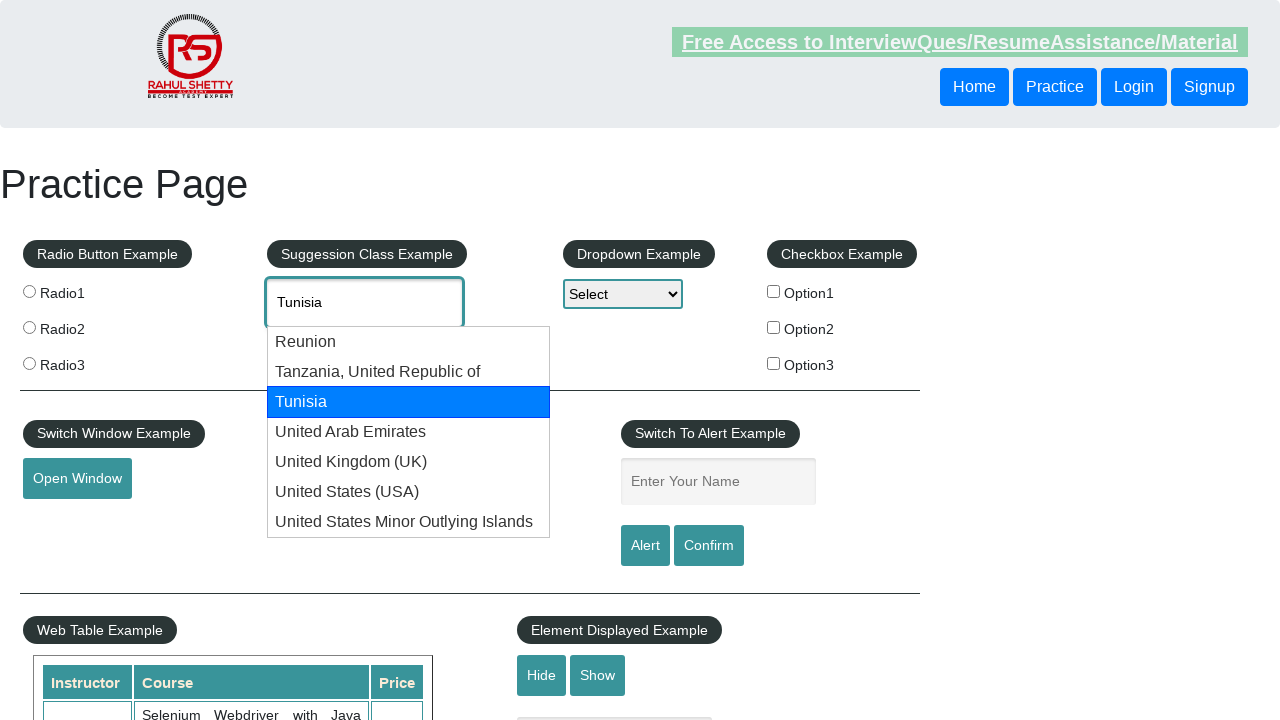

Retrieved updated value: Tunisia
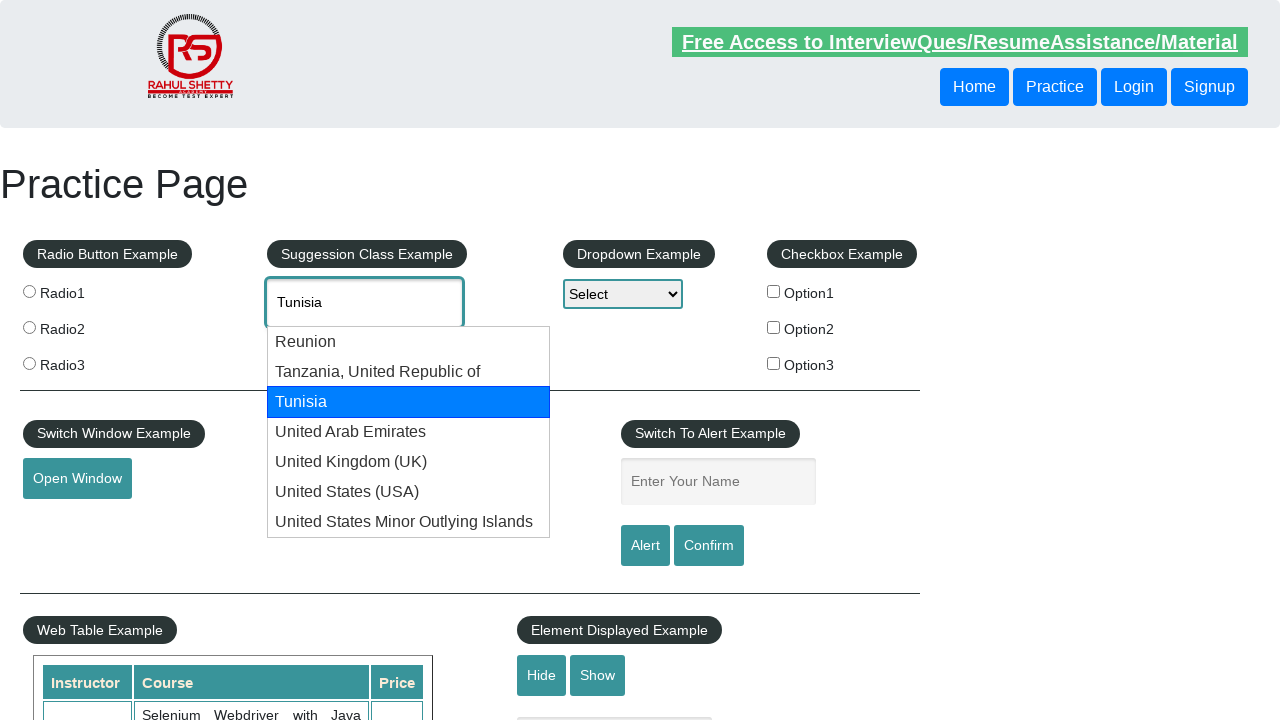

Pressed ArrowDown to navigate to next dropdown option (attempt 4) on #autocomplete
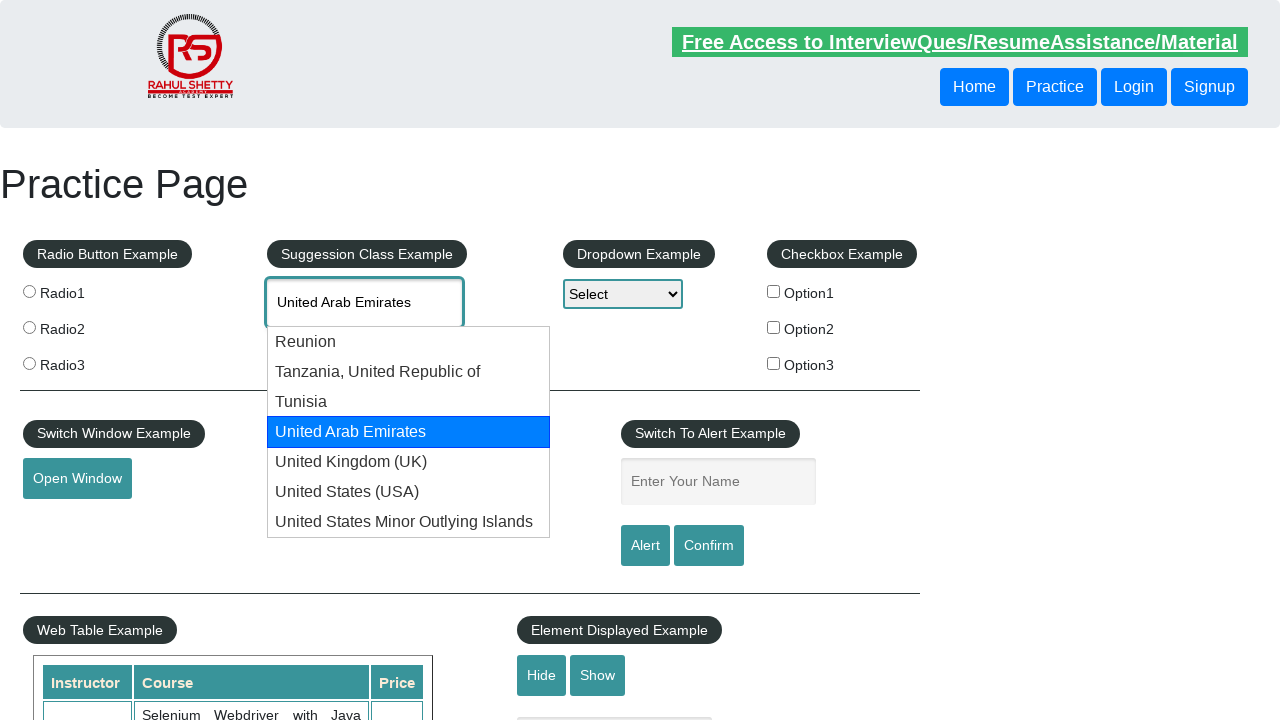

Retrieved updated value: United Arab Emirates
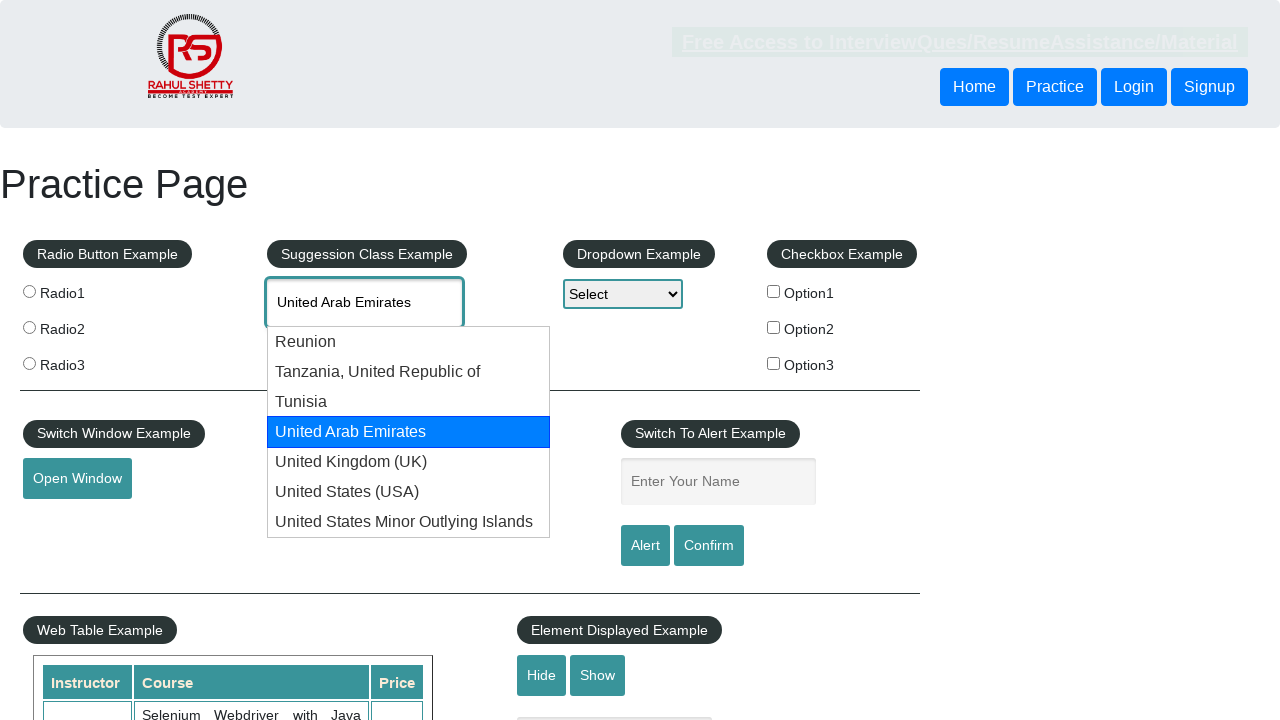

Pressed ArrowDown to navigate to next dropdown option (attempt 5) on #autocomplete
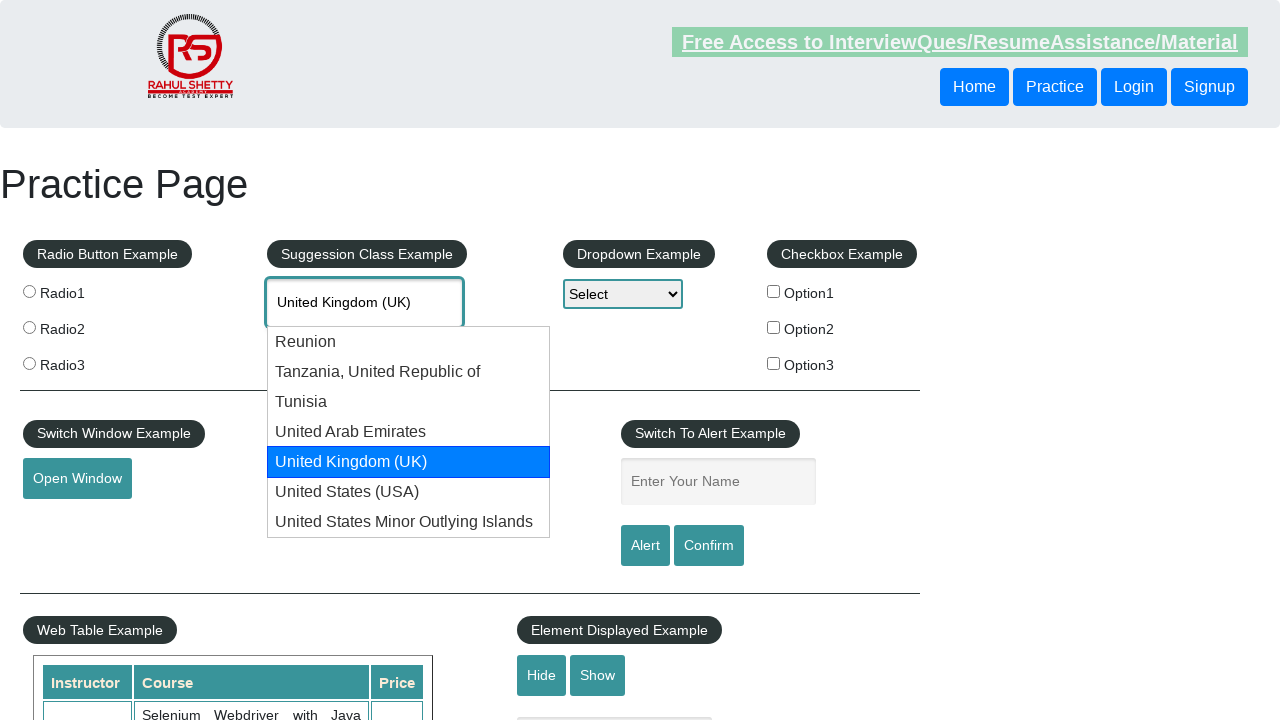

Retrieved updated value: United Kingdom (UK)
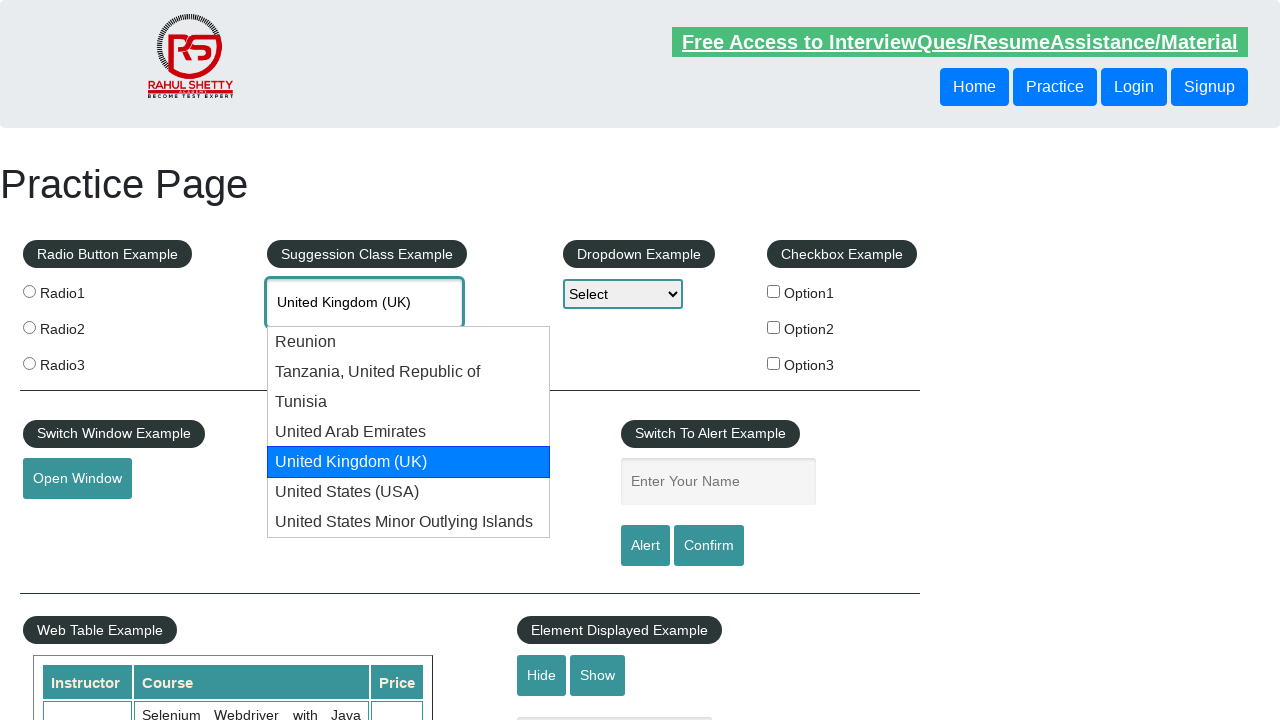

Pressed ArrowDown to navigate to next dropdown option (attempt 6) on #autocomplete
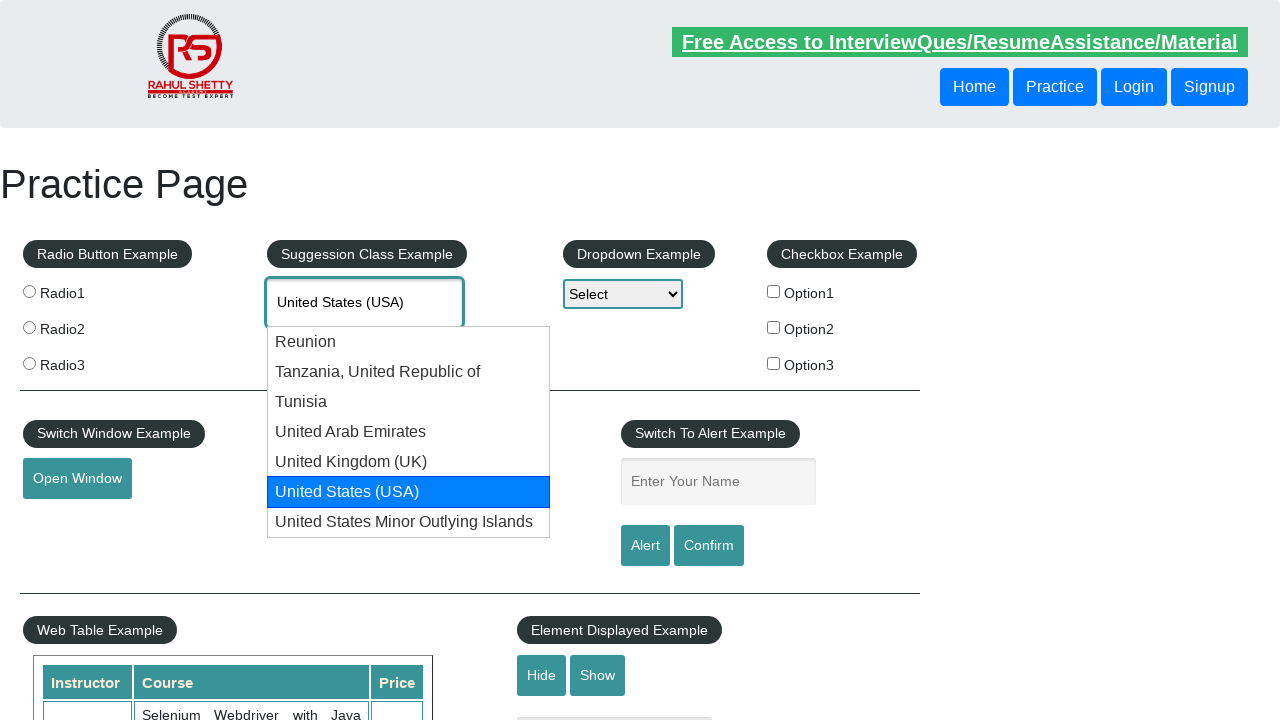

Retrieved updated value: United States (USA)
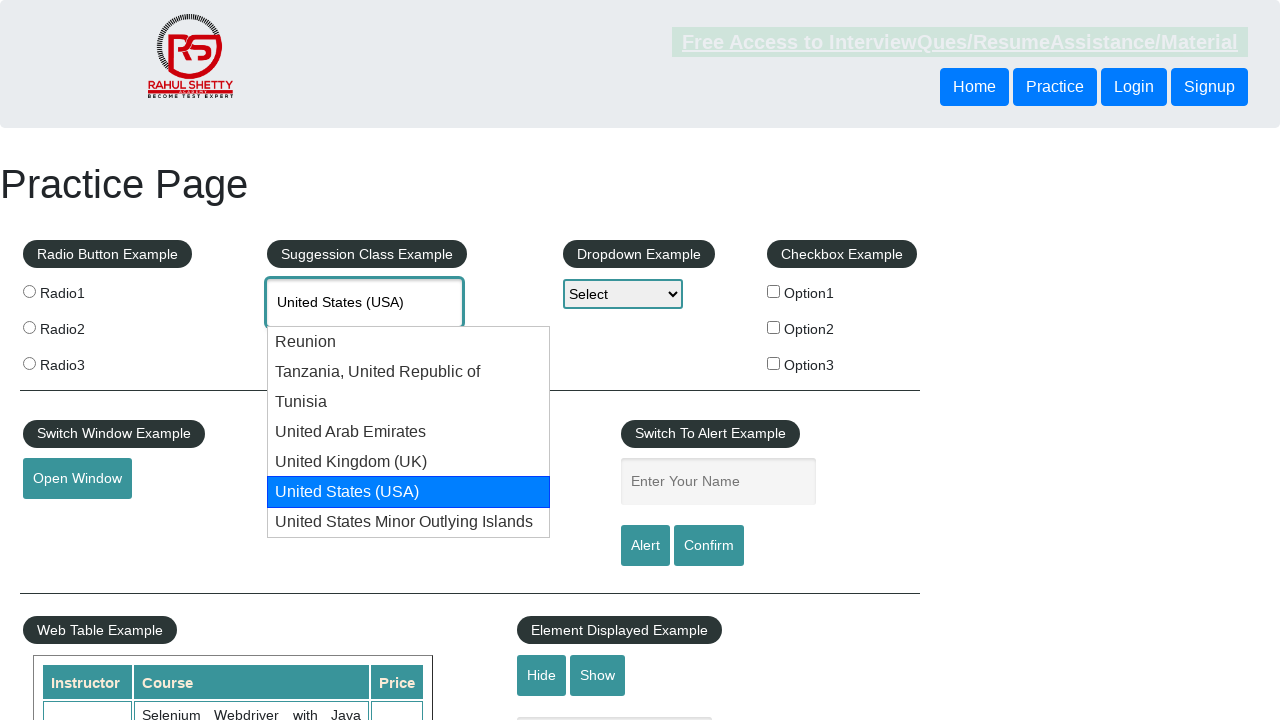

Pressed ArrowDown to navigate to next dropdown option (attempt 7) on #autocomplete
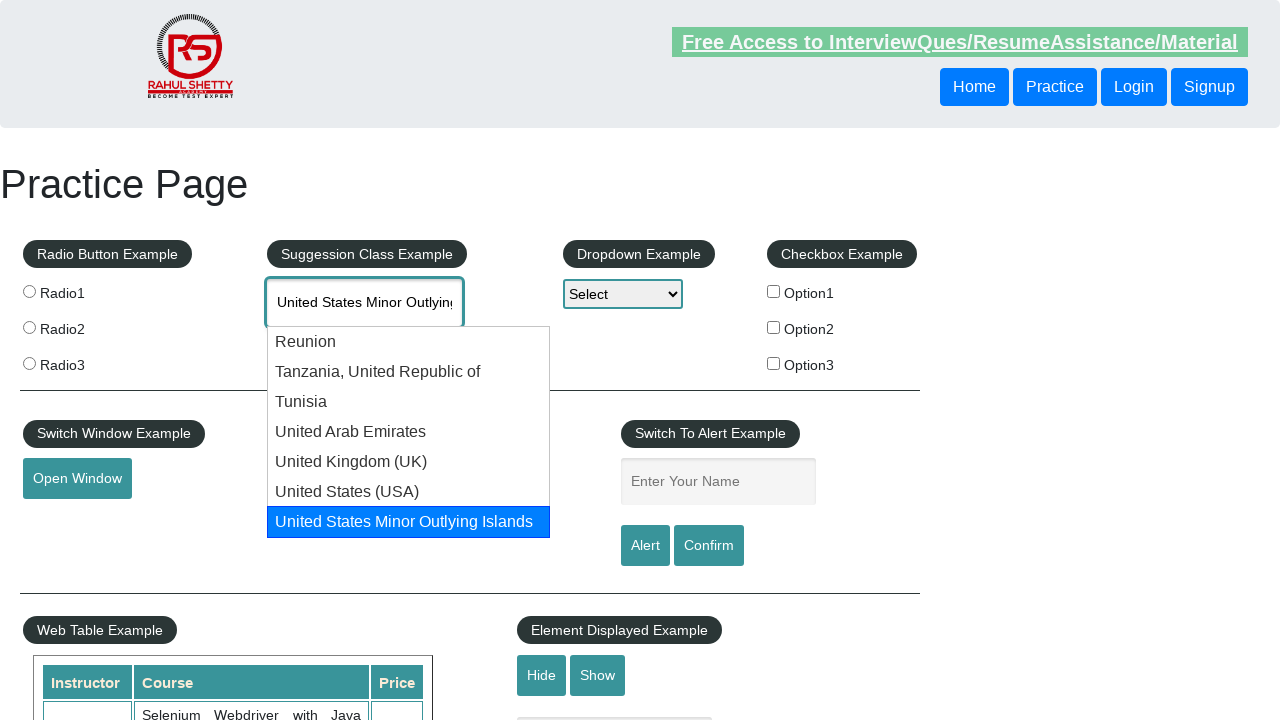

Retrieved updated value: United States Minor Outlying Islands
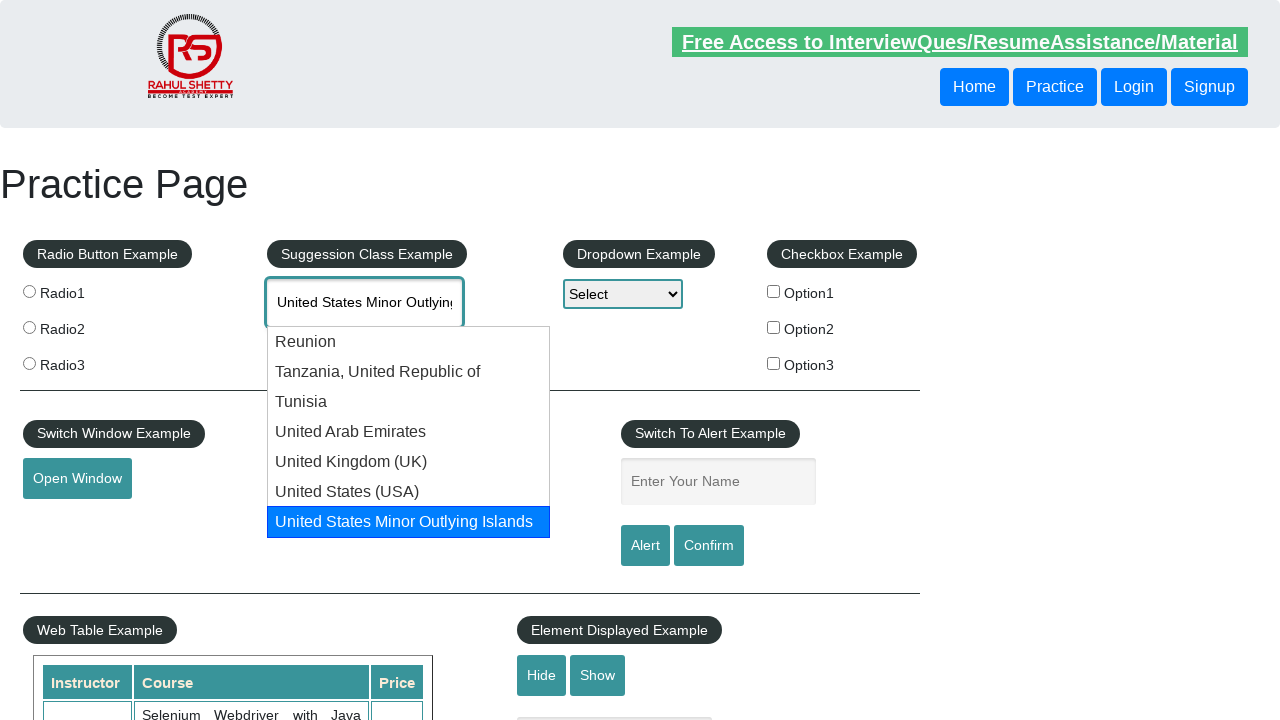

Pressed ArrowDown to navigate to next dropdown option (attempt 8) on #autocomplete
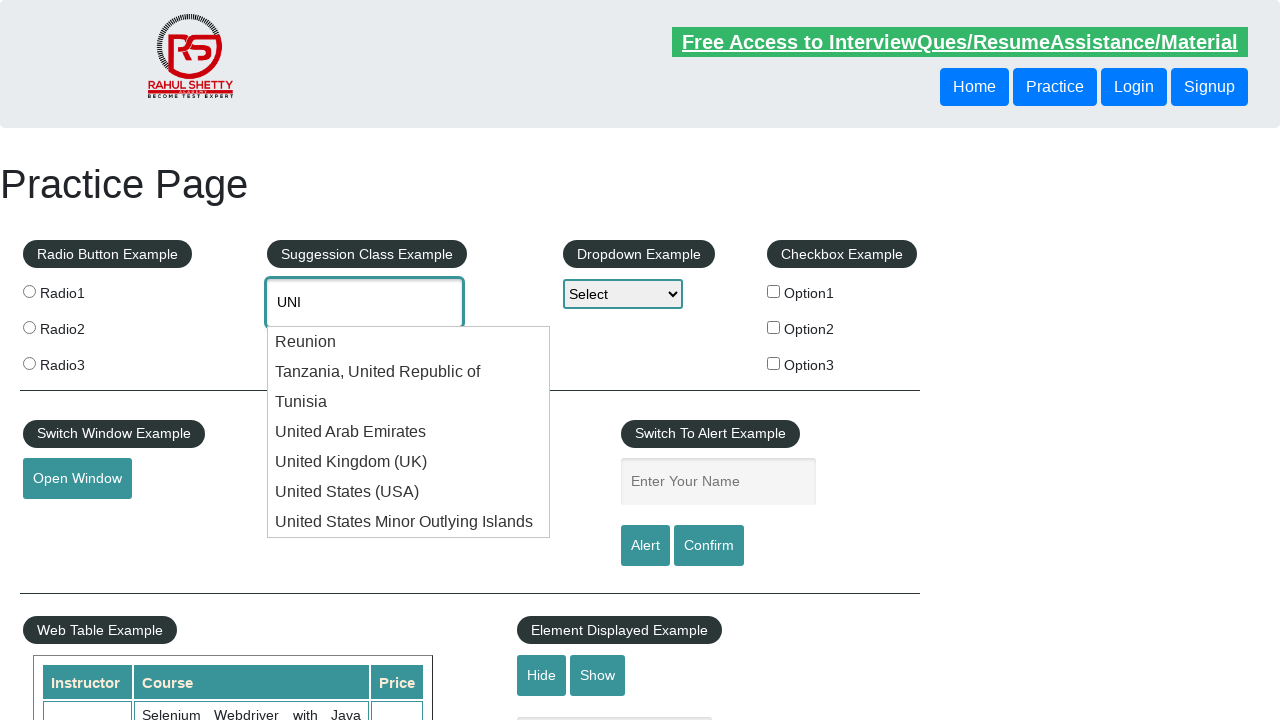

Retrieved updated value: UNI
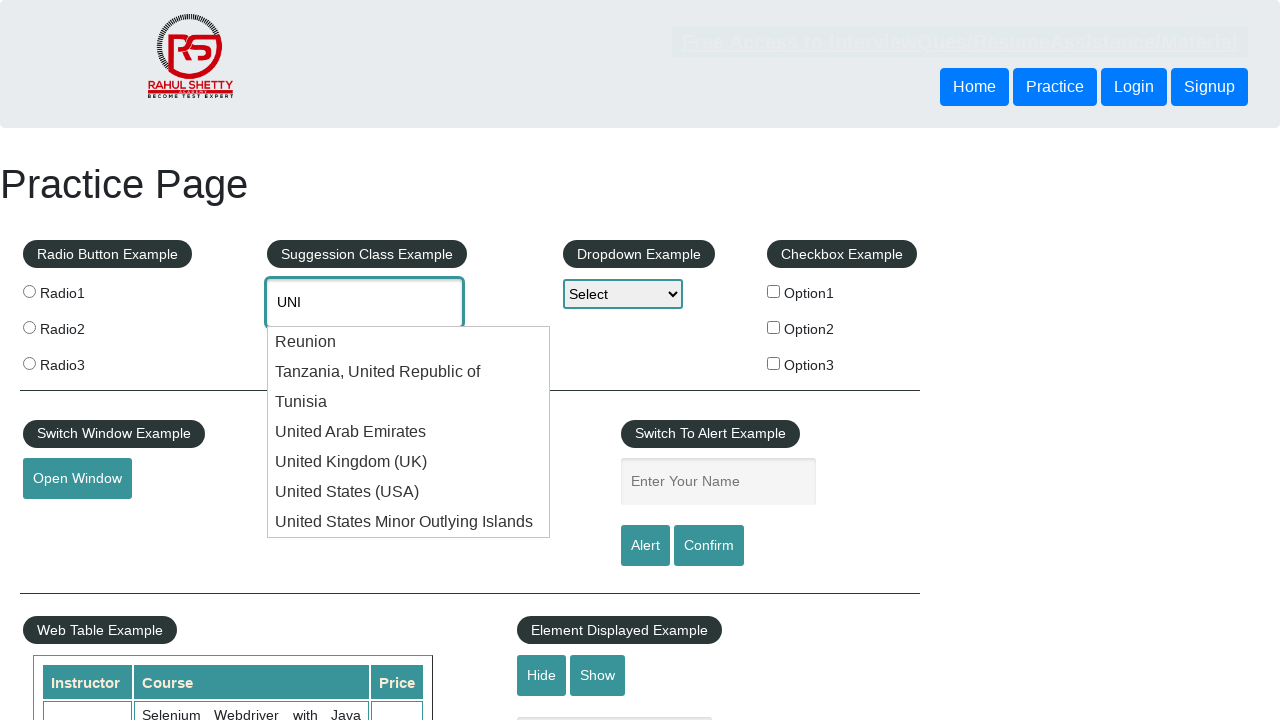

Pressed ArrowDown to navigate to next dropdown option (attempt 9) on #autocomplete
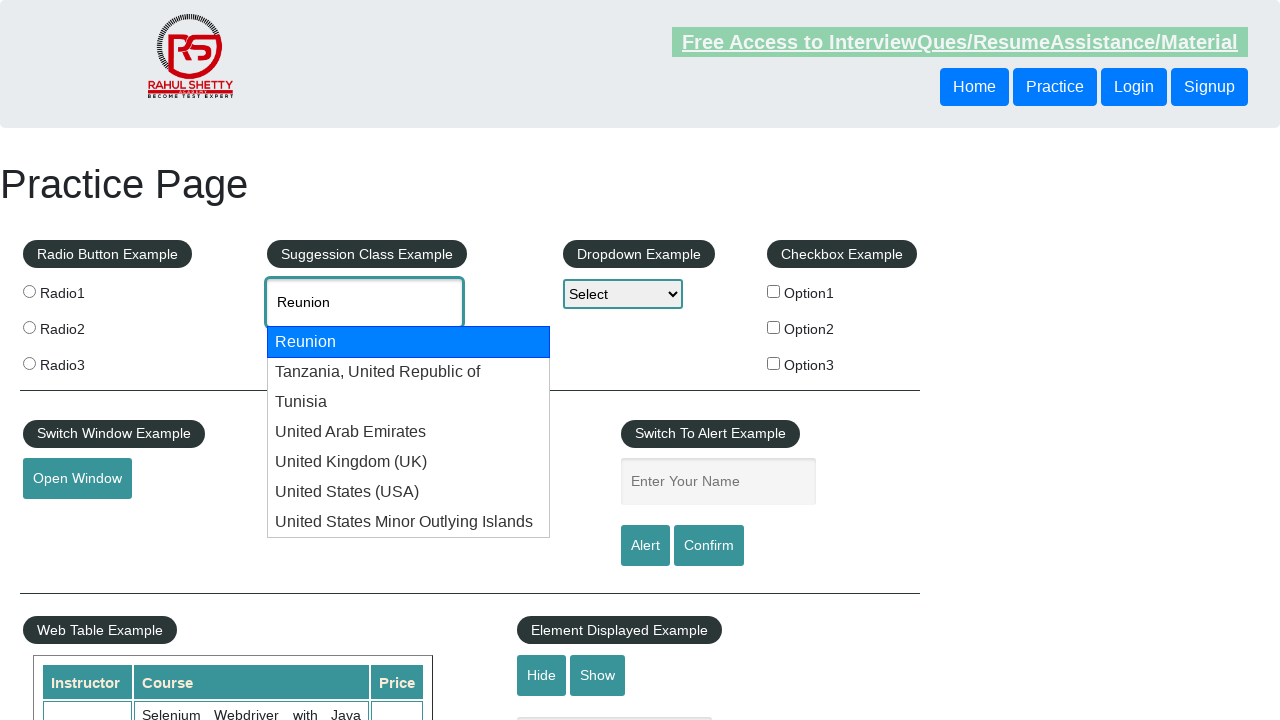

Retrieved updated value: Reunion
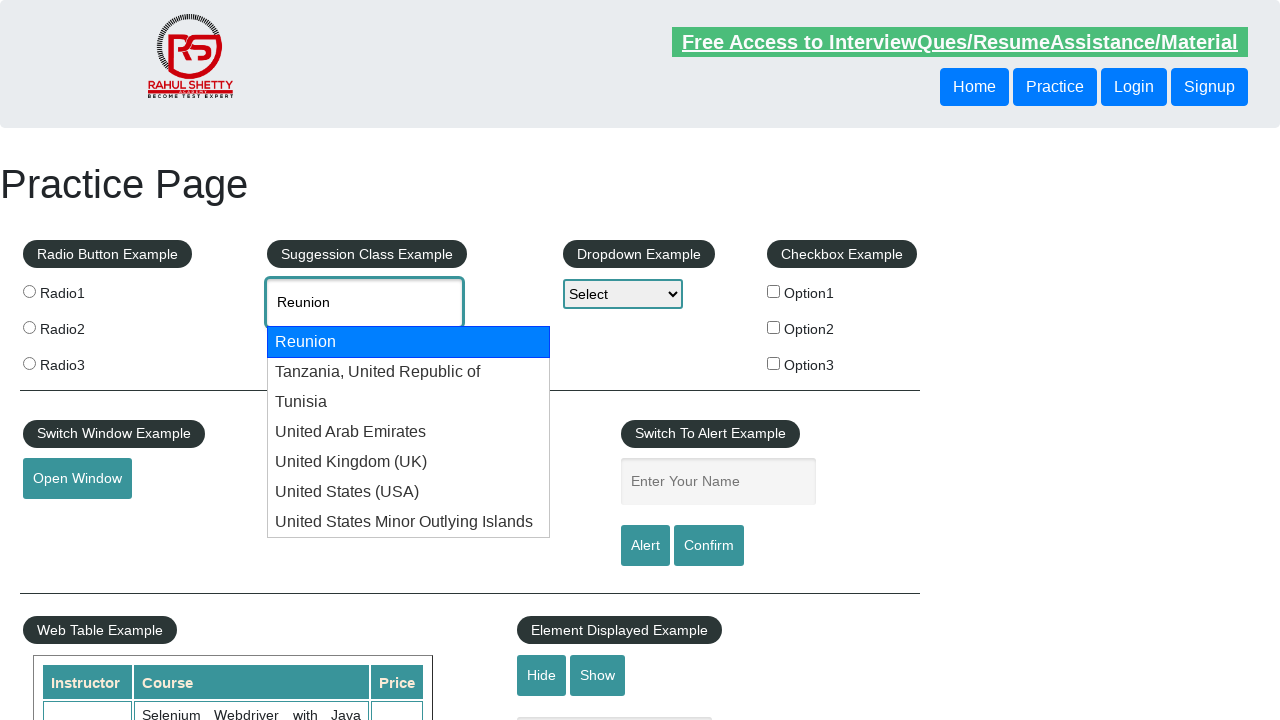

Element 'UNITED STATES' not found after 10 attempts
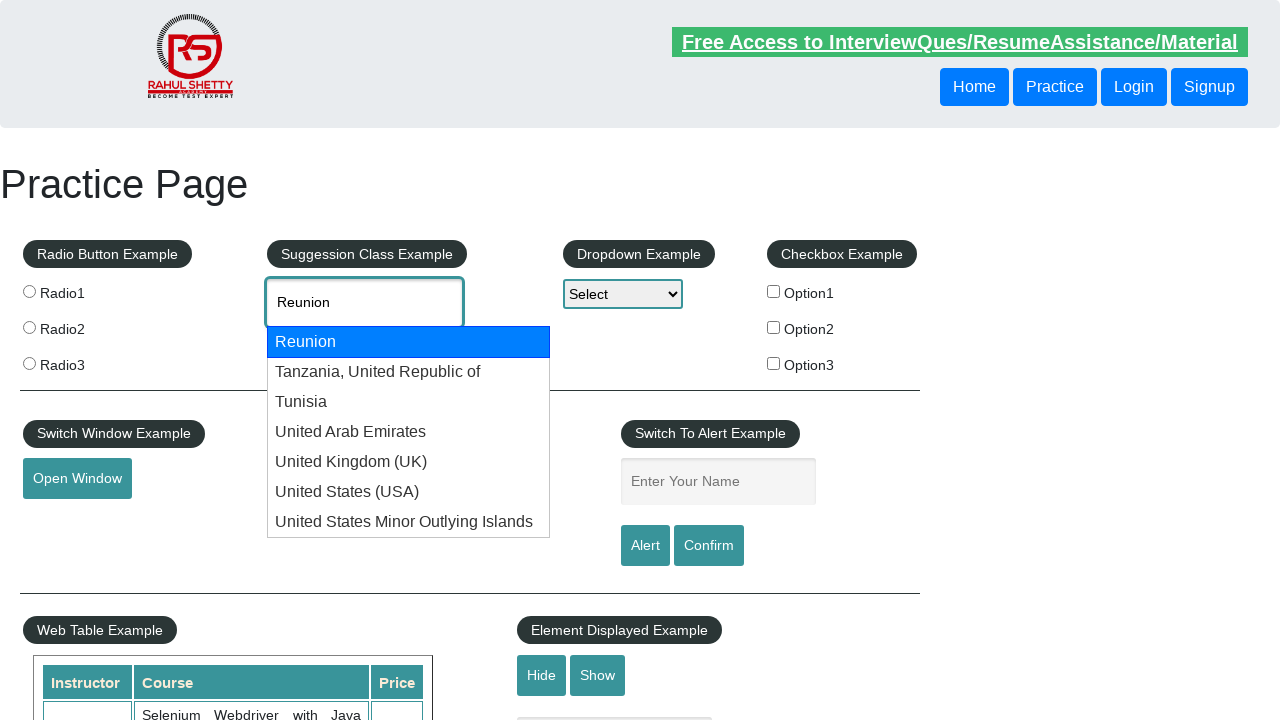

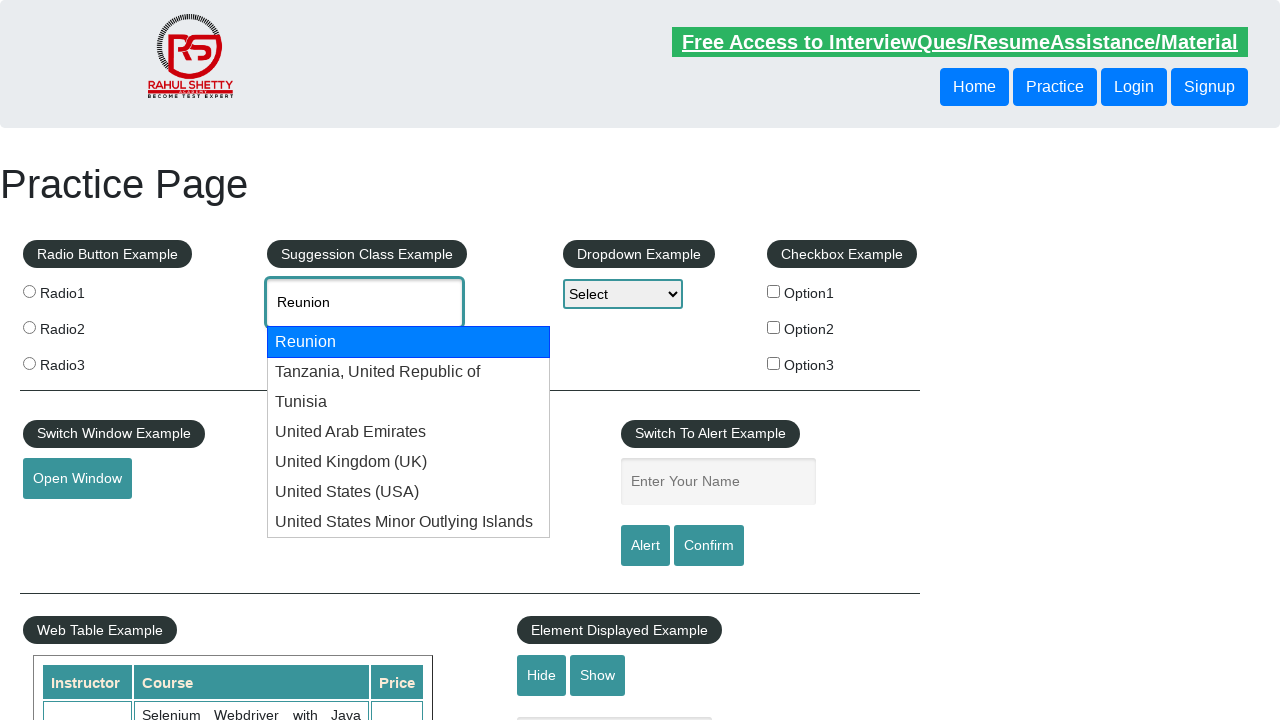